Tests selecting a color option from the old-style select menu

Starting URL: https://demoqa.com/select-menu

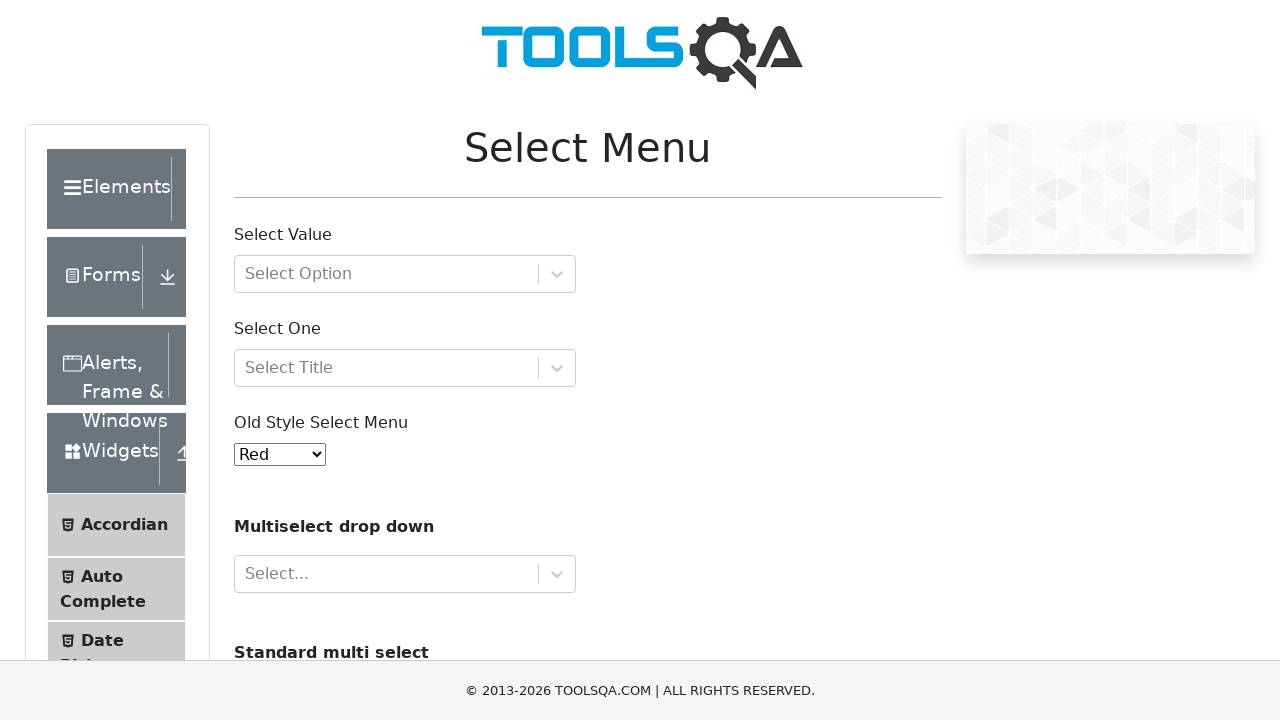

Selected 'Blue' from the old-style select menu on #oldSelectMenu
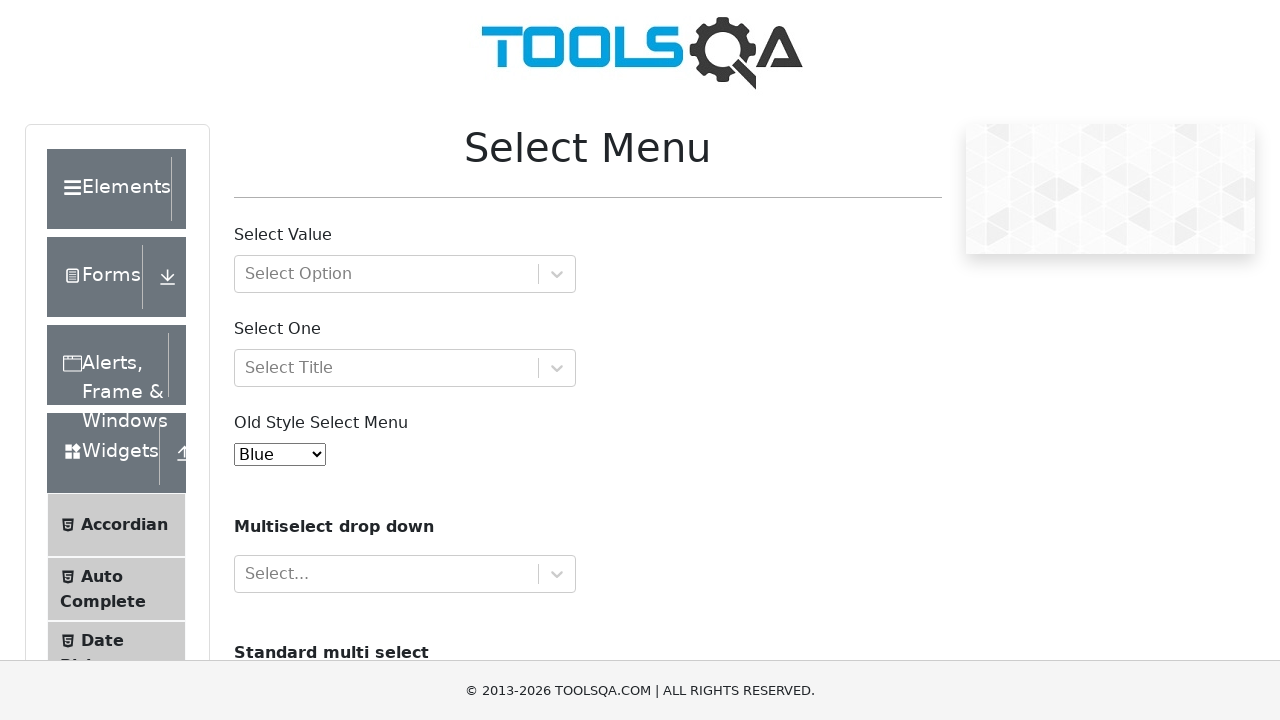

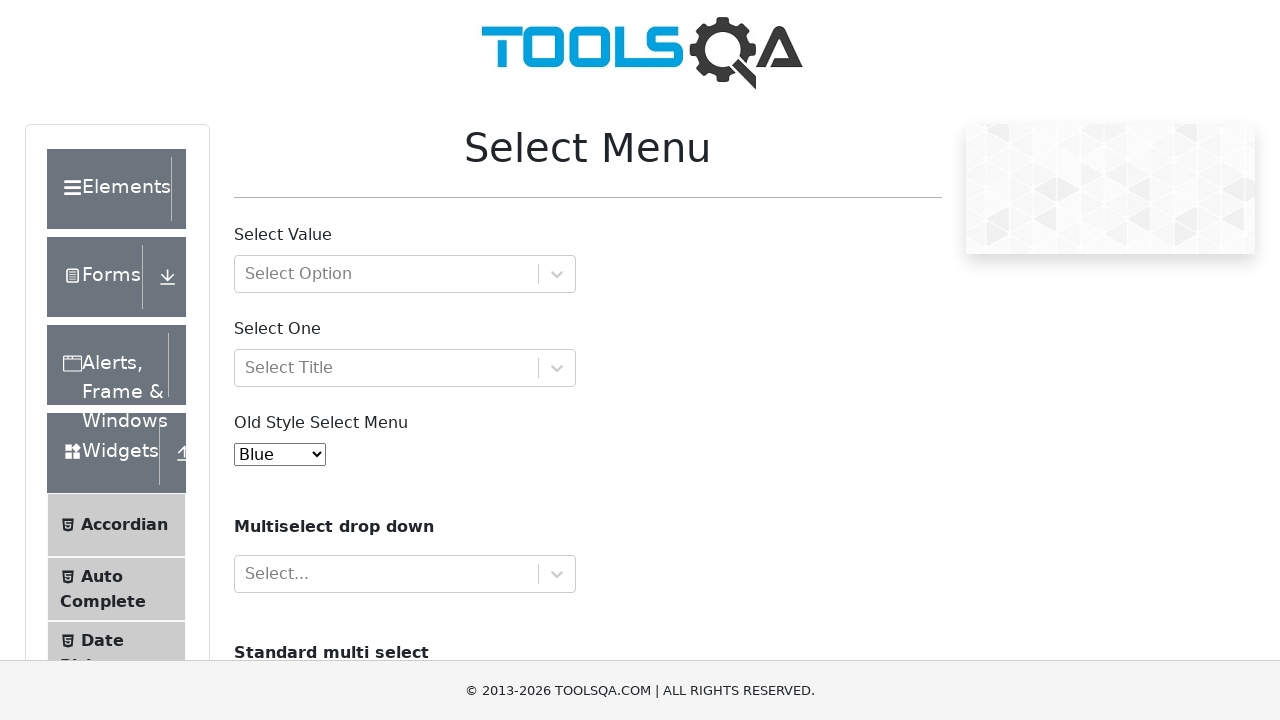